Tests clicking on Samsung Galaxy S7 product and verifying its price

Starting URL: https://www.demoblaze.com/

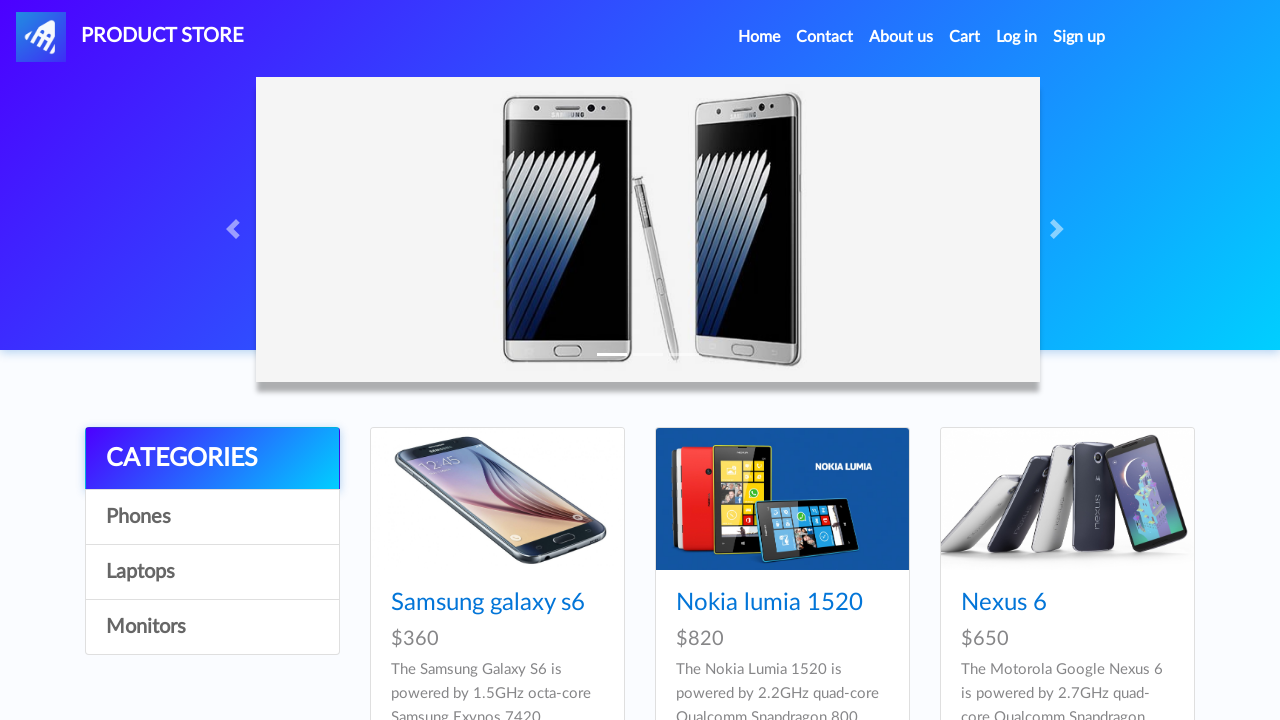

Clicked on Samsung Galaxy S7 product link at (488, 361) on xpath=//h4/a[@href='prod.html?idp_=4']
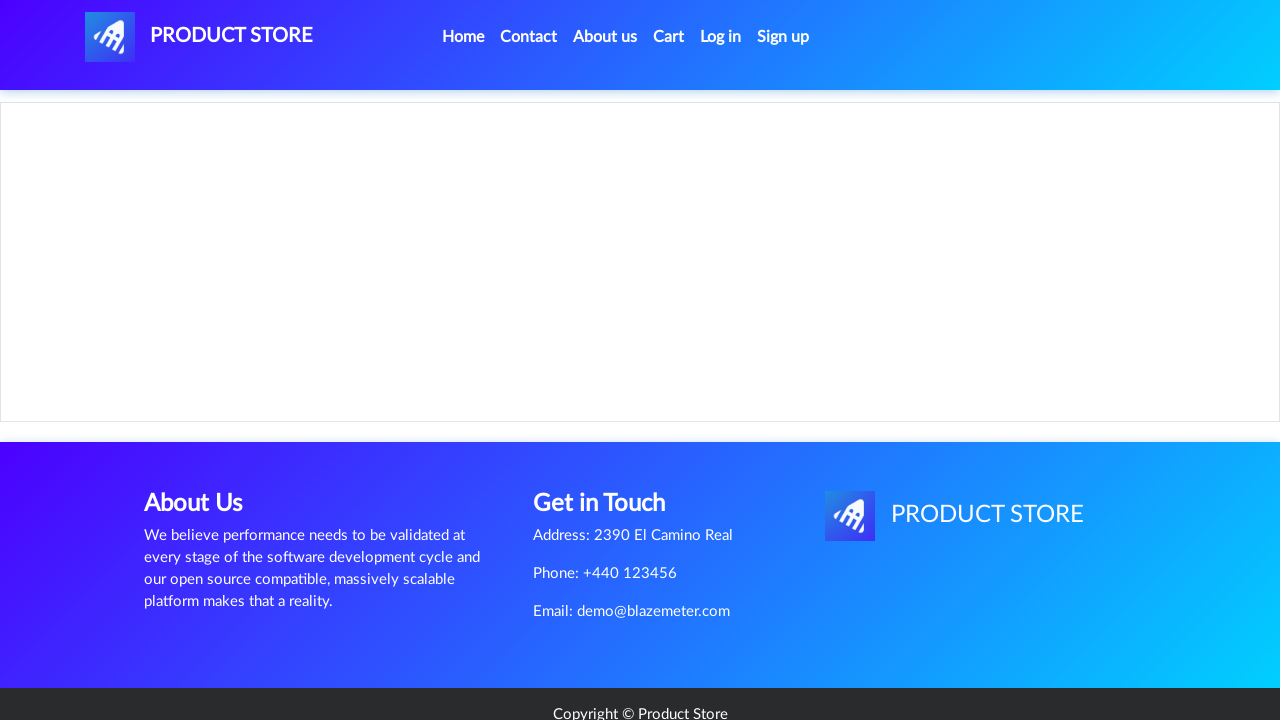

Price container loaded successfully
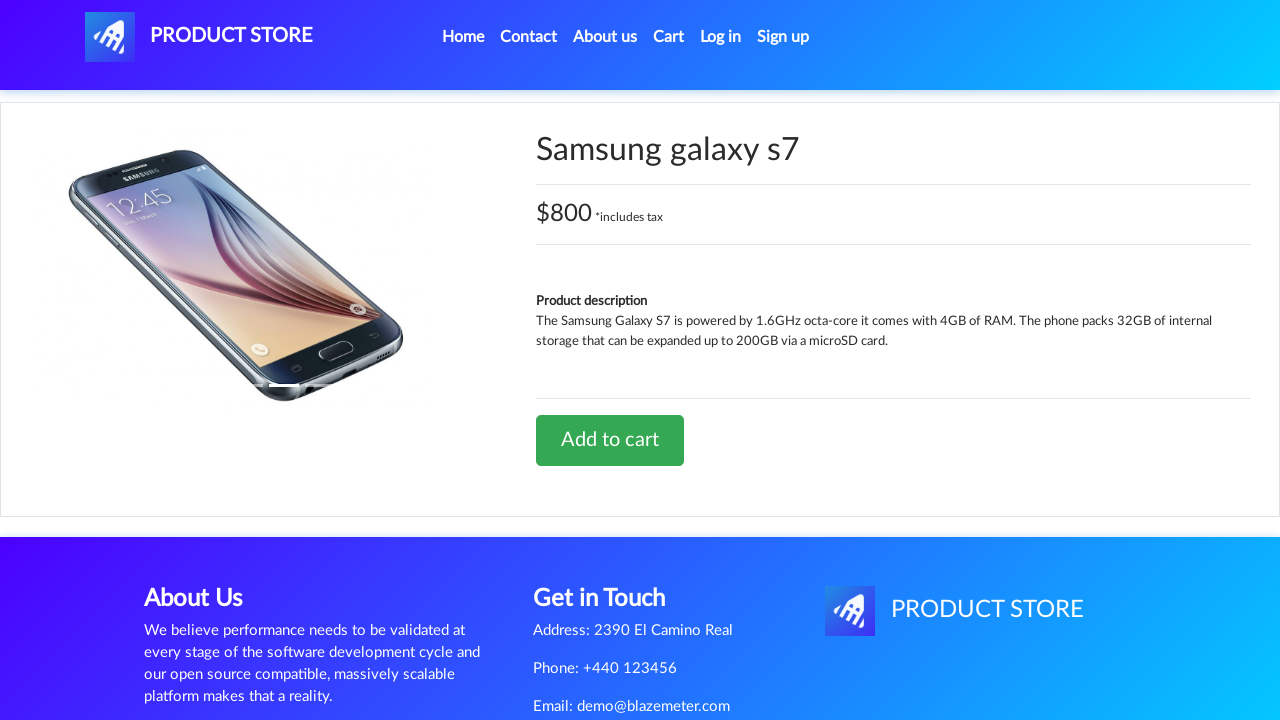

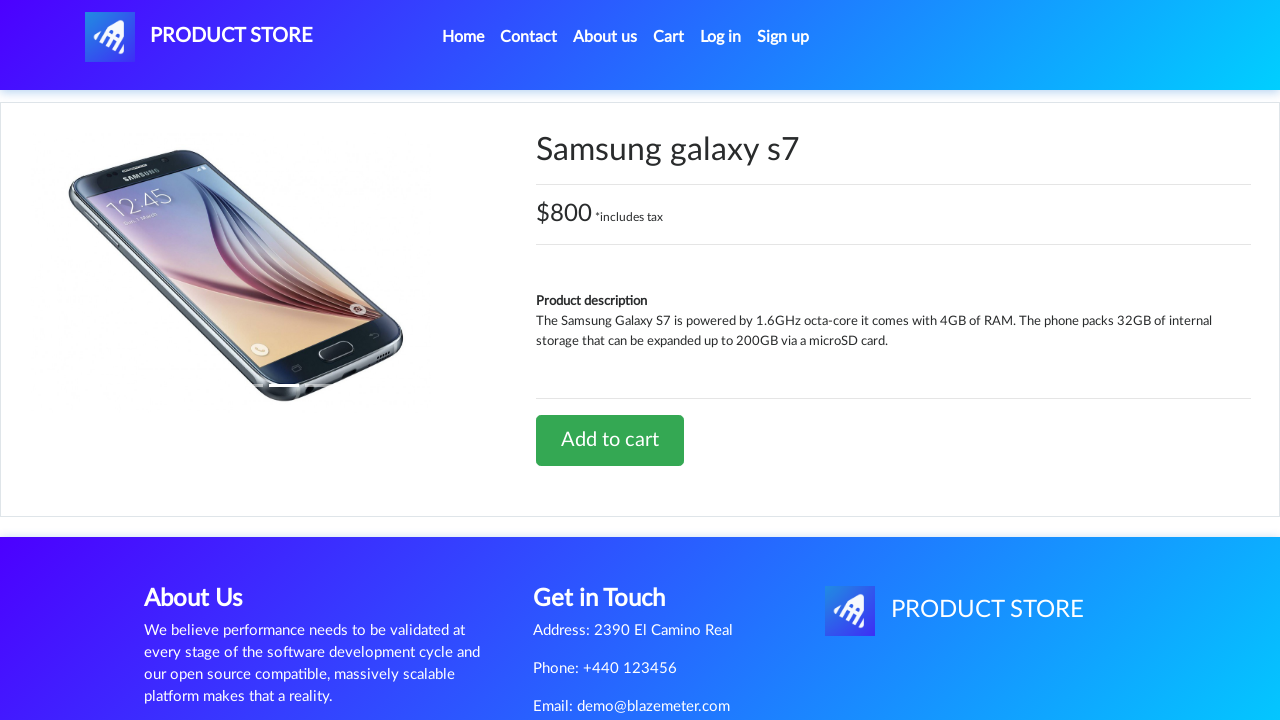